Combined test that verifies multiple UI elements: radio button, dropdown, and checkbox functionality on the practice page

Starting URL: https://www.rahulshettyacademy.com/AutomationPractice/

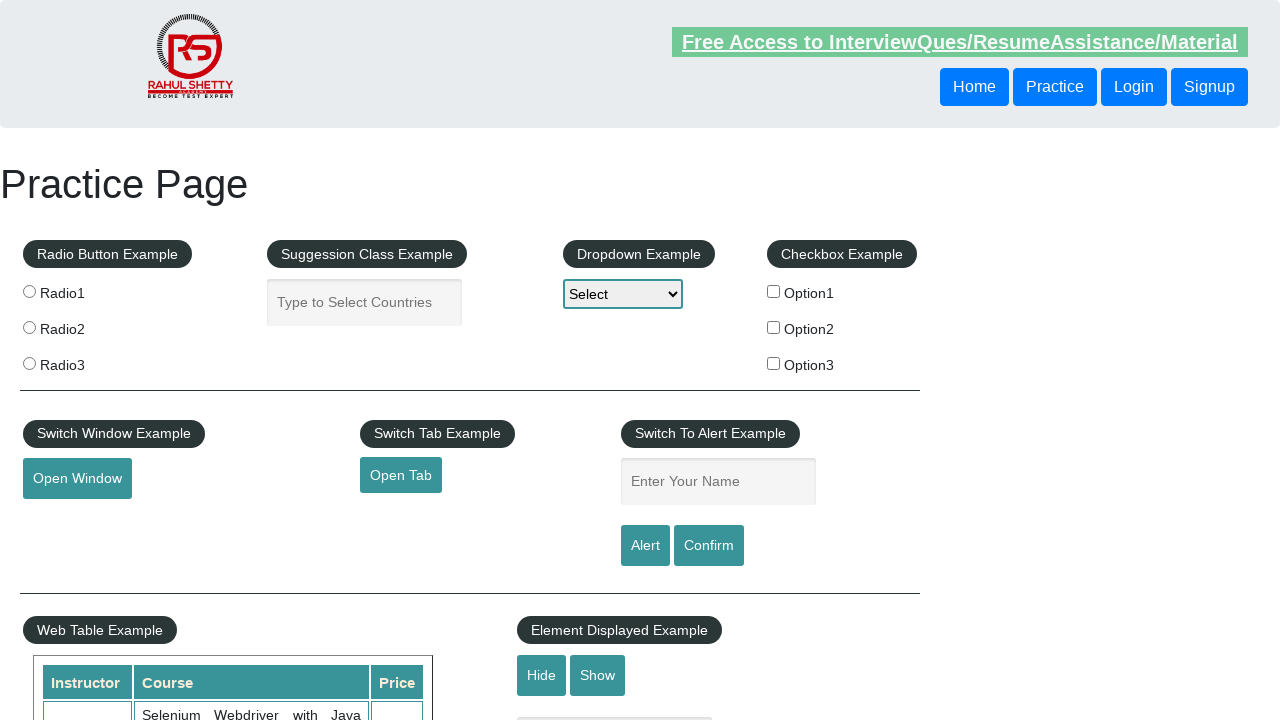

Clicked radio button option 3 at (29, 363) on input[value='radio3']
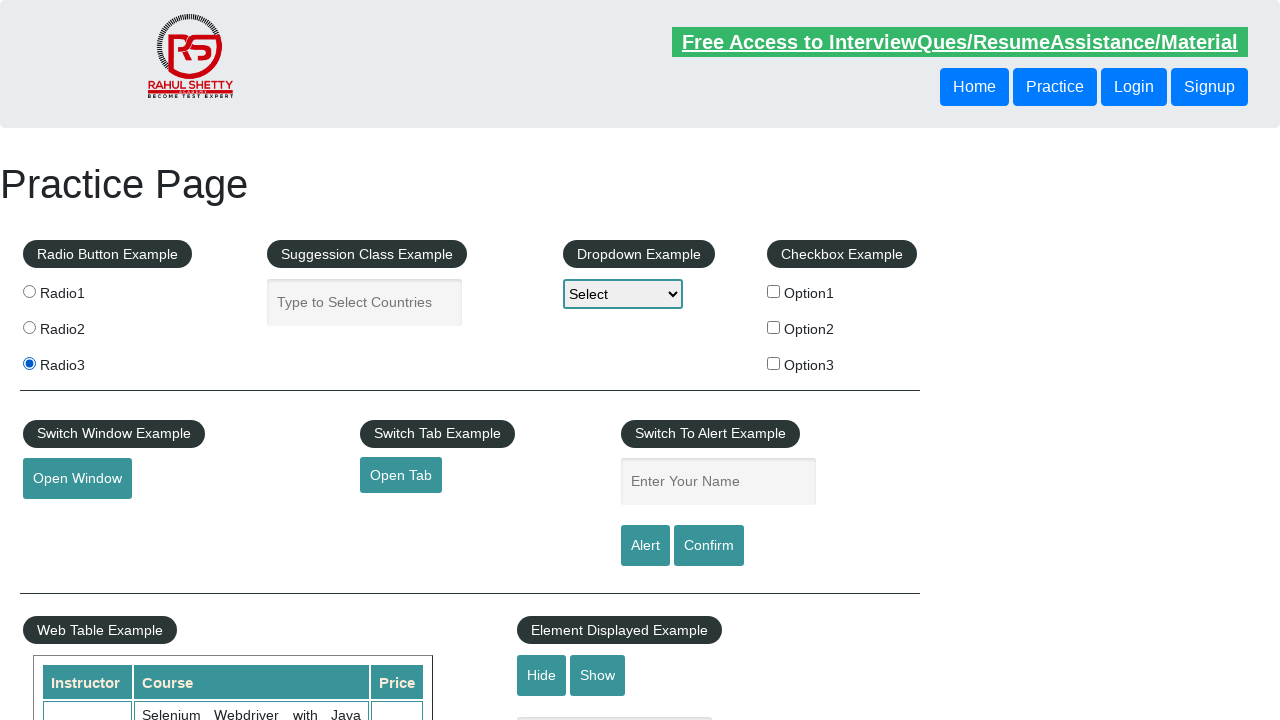

Verified radio button option 3 is checked
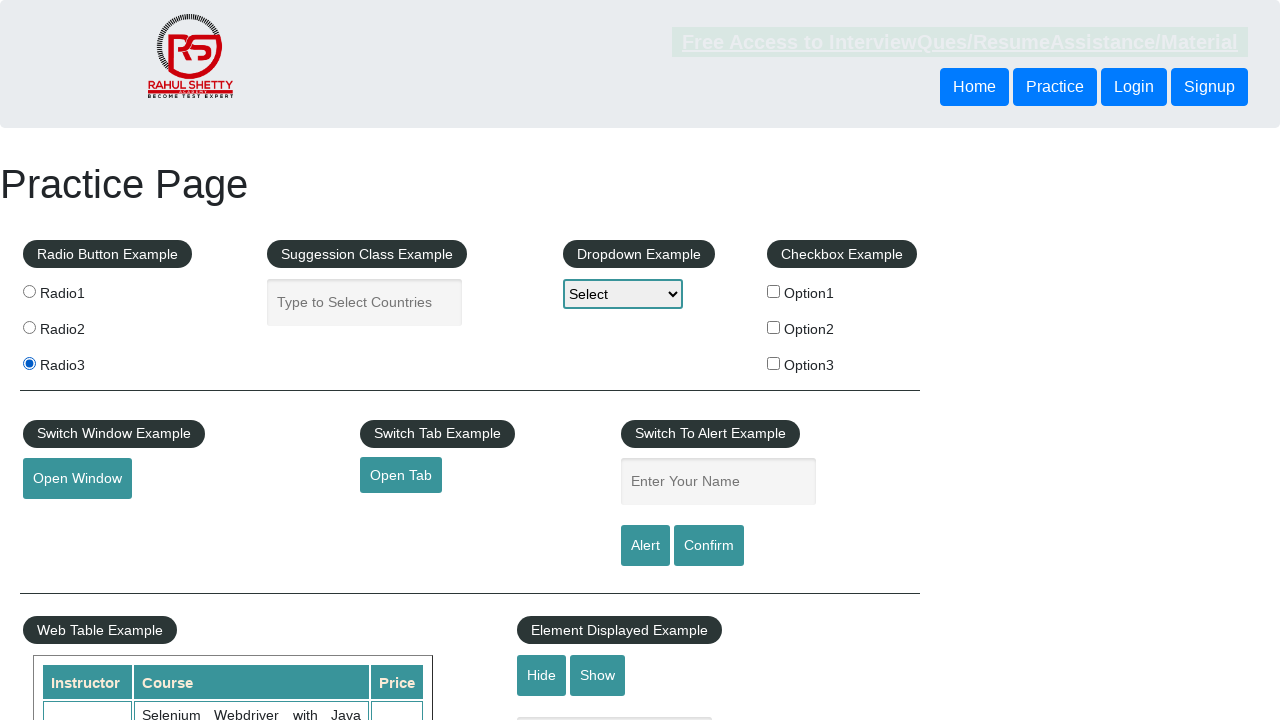

Selected option2 from dropdown-class-example on #dropdown-class-example
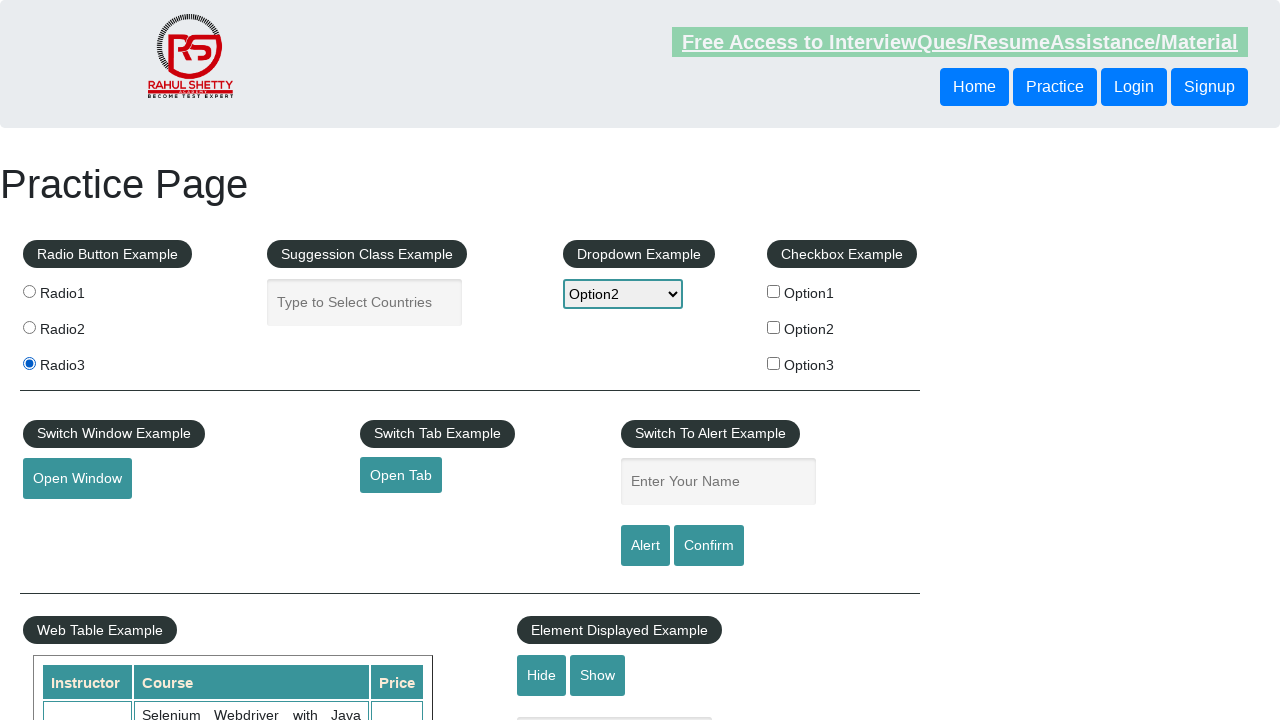

Clicked checkbox option 1 at (774, 291) on #checkBoxOption1
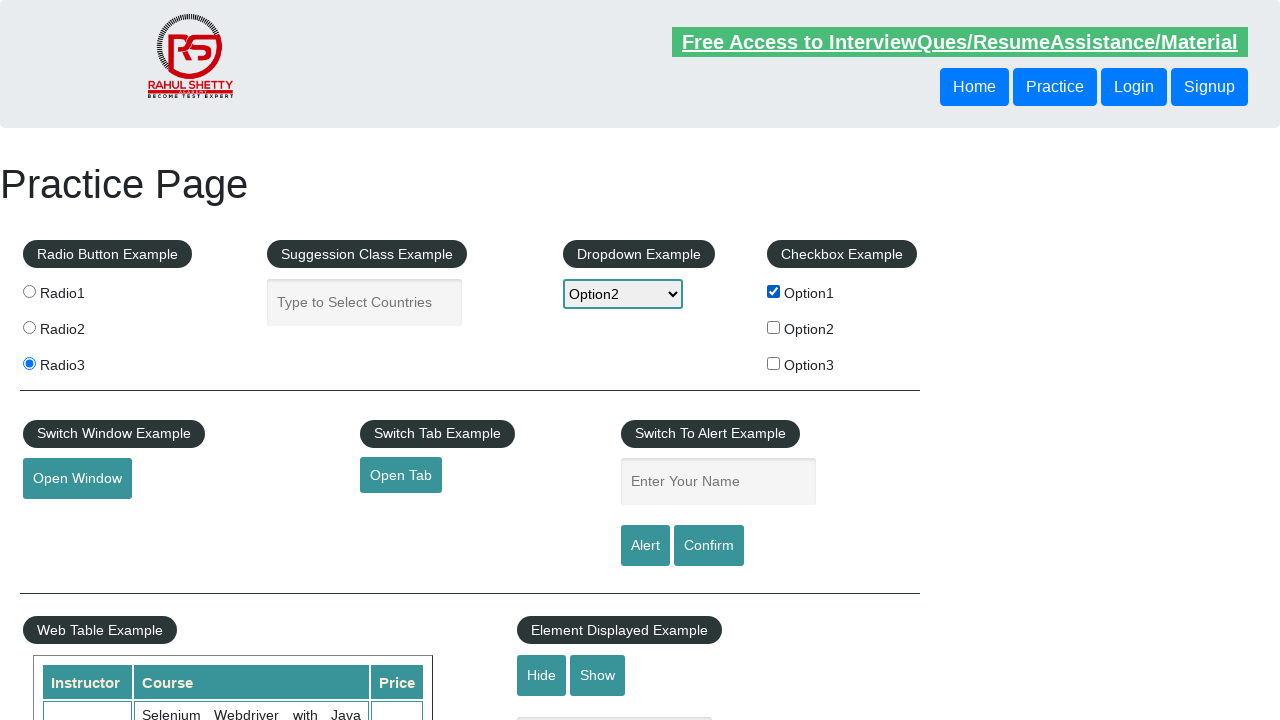

Verified checkbox option 1 is checked
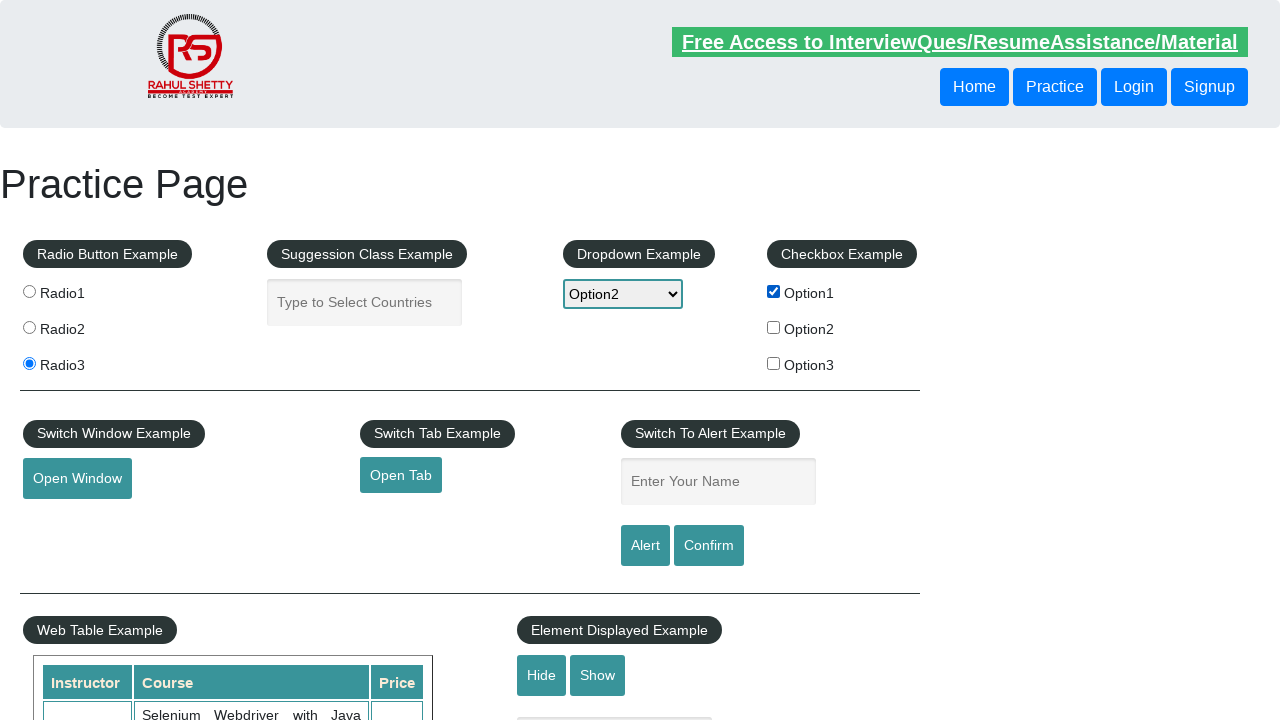

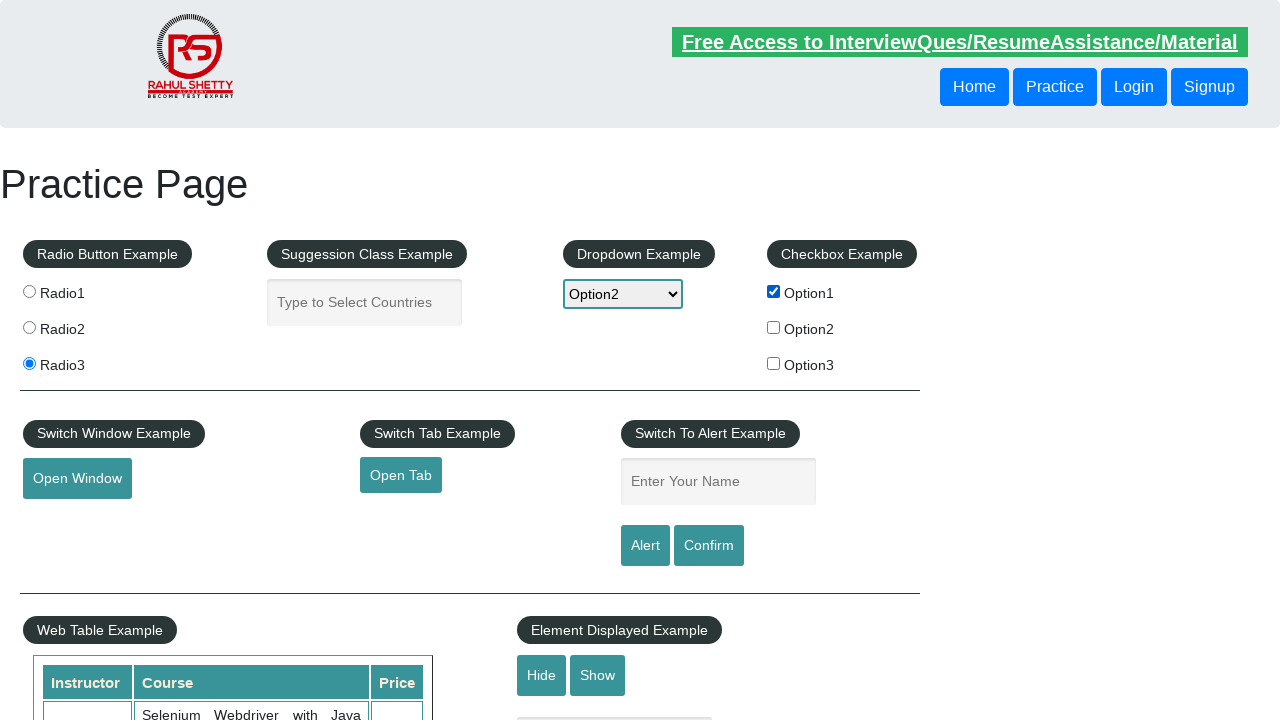